Tests handling of a JavaScript prompt popup by clicking the JS Prompt button, entering text, and accepting the dialog

Starting URL: https://the-internet.herokuapp.com/javascript_alerts

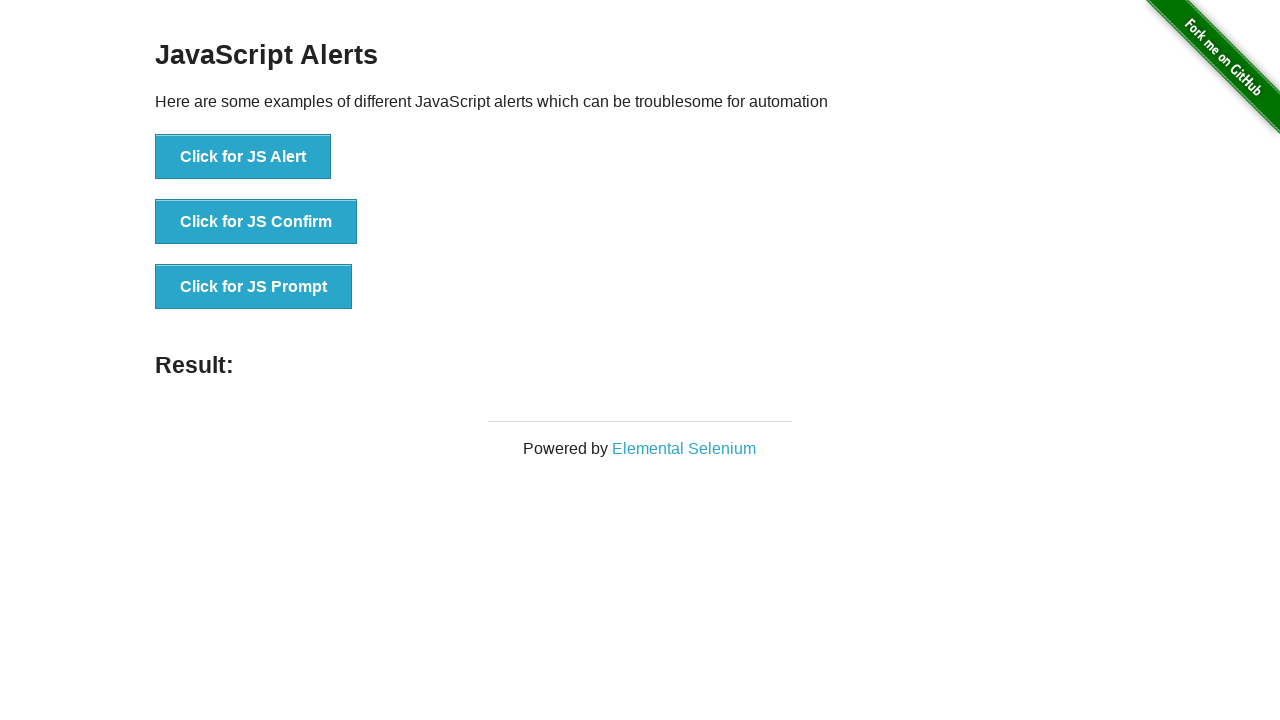

Set up dialog handler to accept prompt with text 'Hola estamos aprendiendo Selenium'
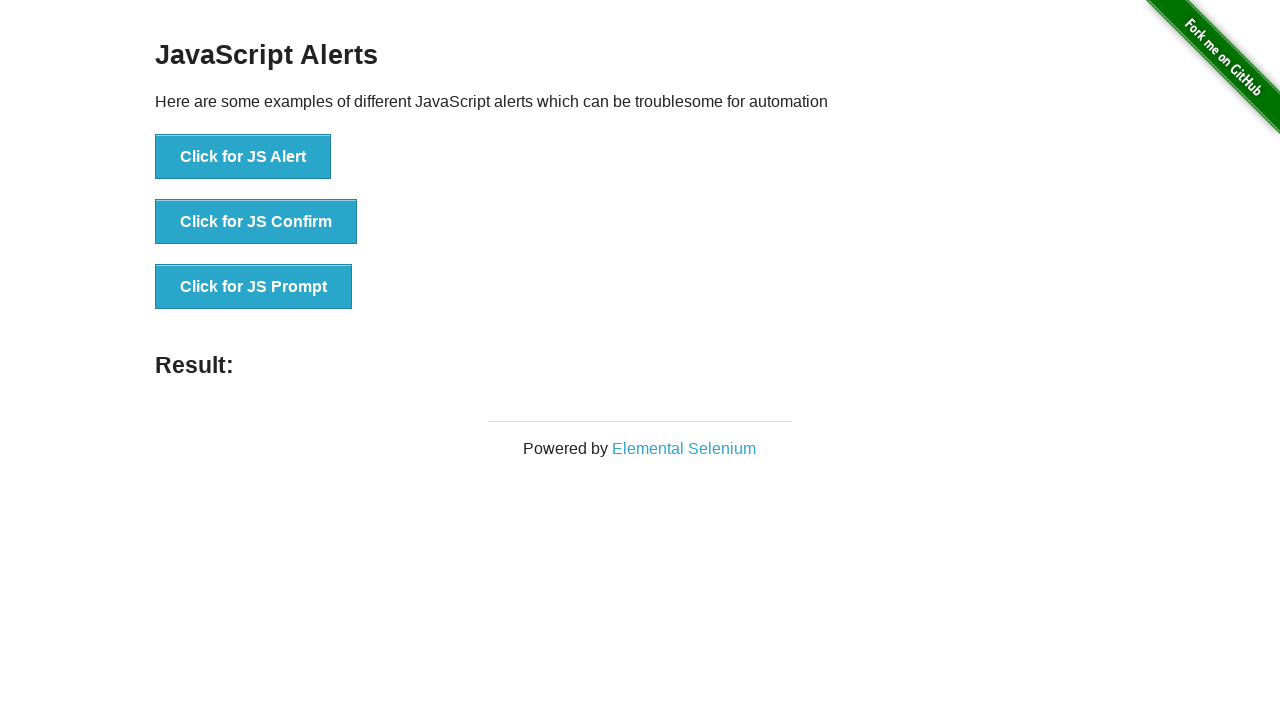

Clicked the JS Prompt button at (254, 287) on //button[@onclick="jsPrompt()"]
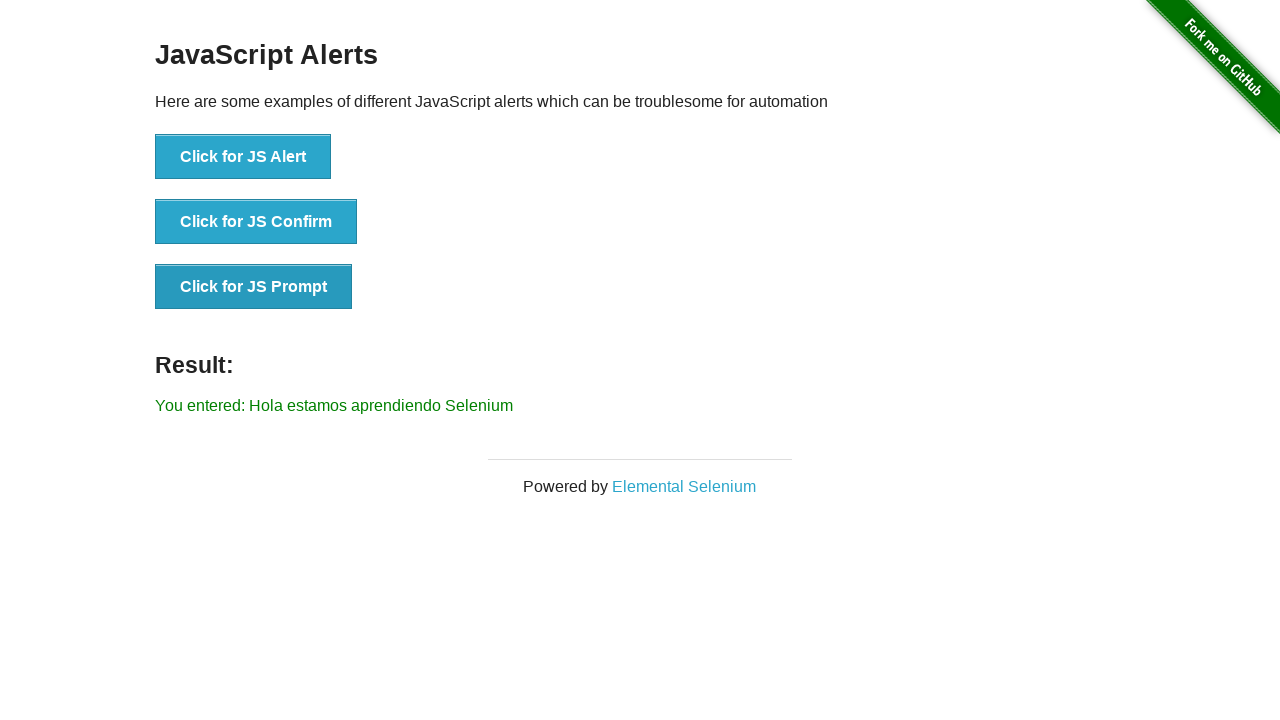

Result text appeared after accepting the prompt dialog
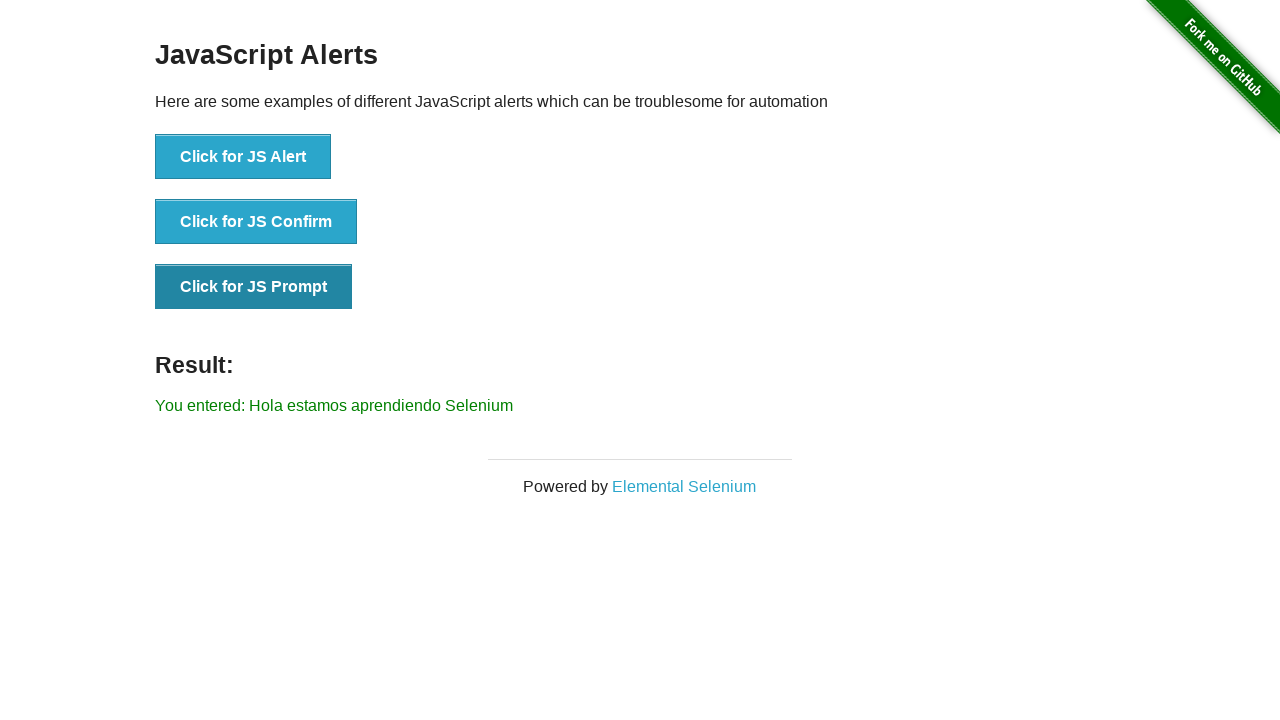

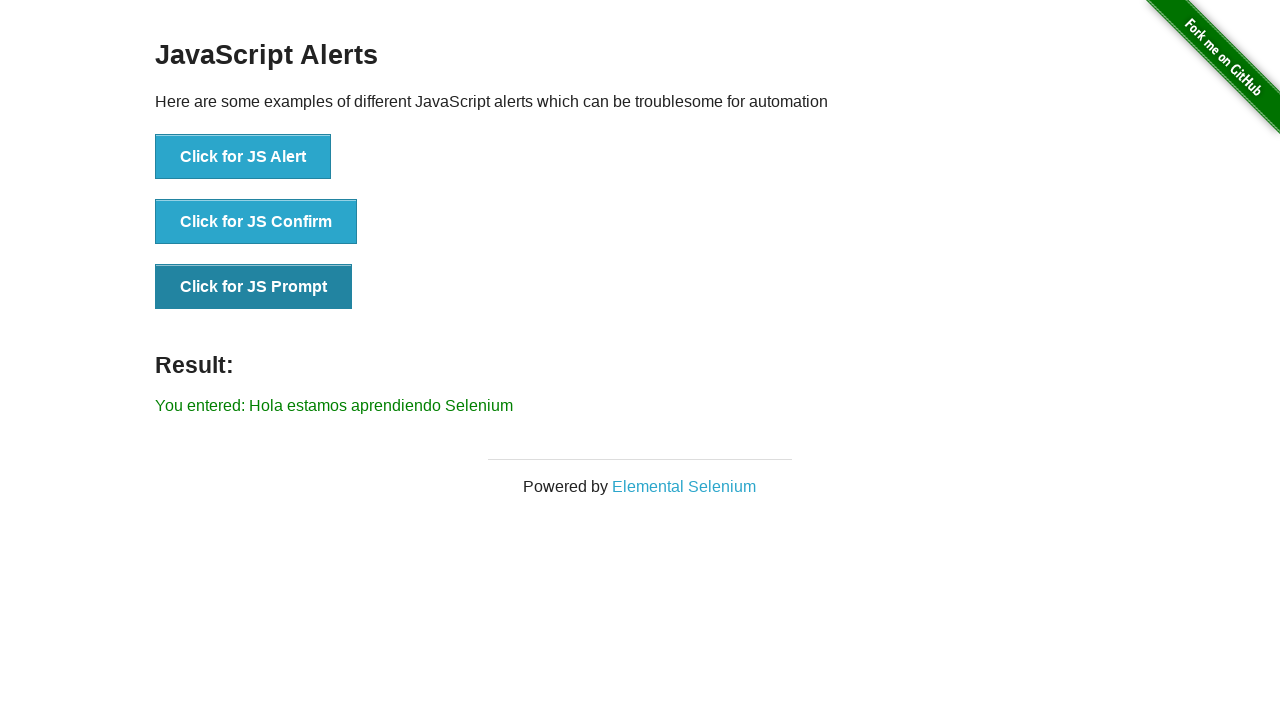